Tests file download functionality by clicking the download button and verifying the download initiates

Starting URL: https://demoqa.com/upload-download

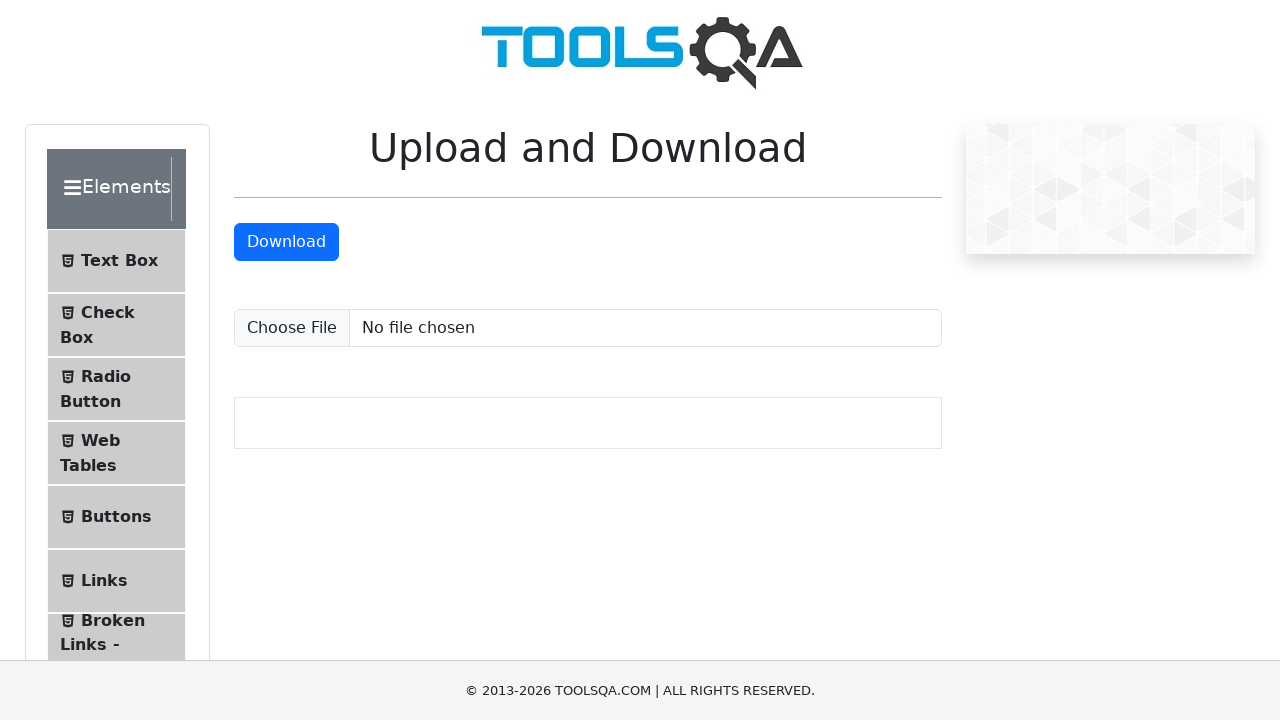

Navigated to upload-download page
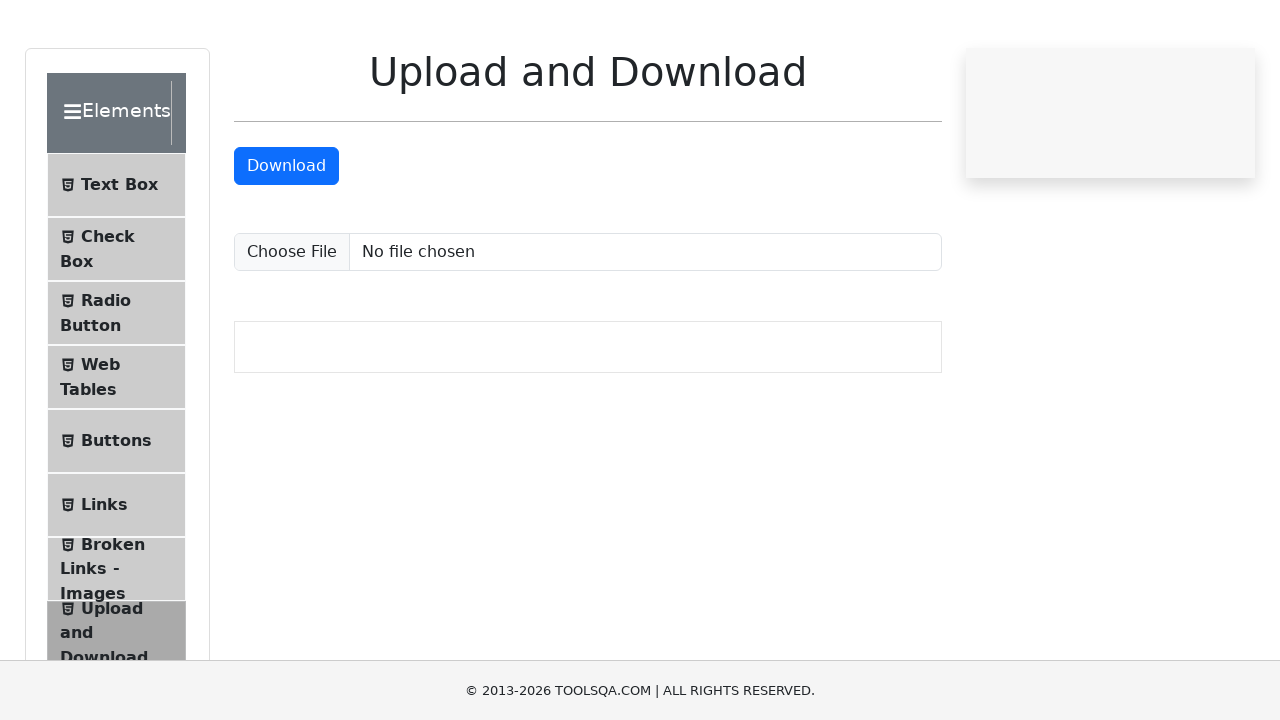

Clicked download button at (286, 242) on #downloadButton
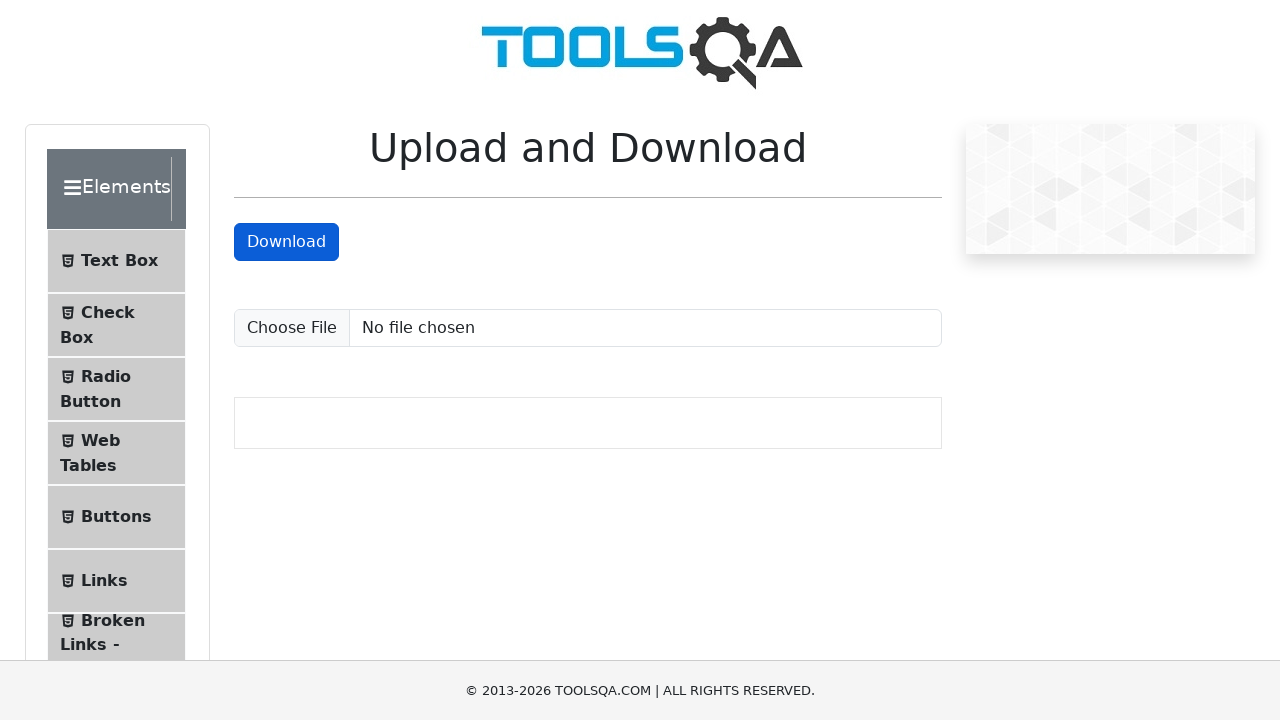

Download initiated and download object obtained
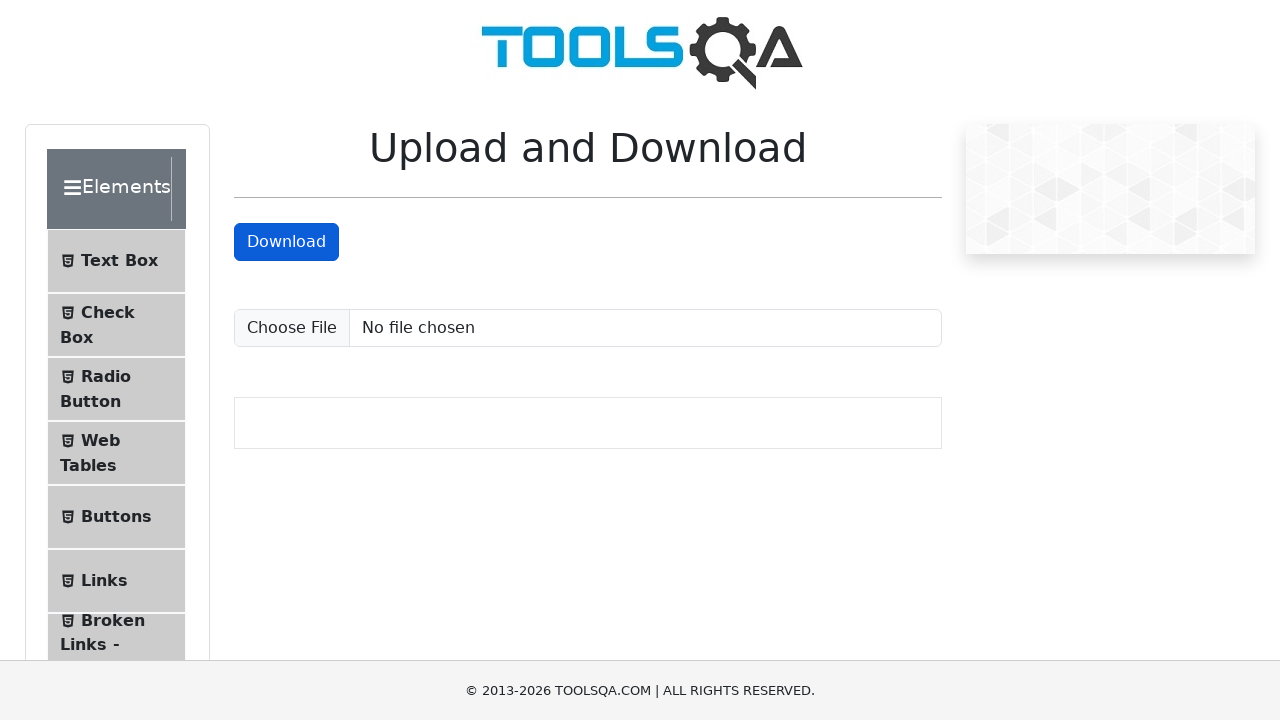

Verified downloaded file name is 'sampleFile.jpeg'
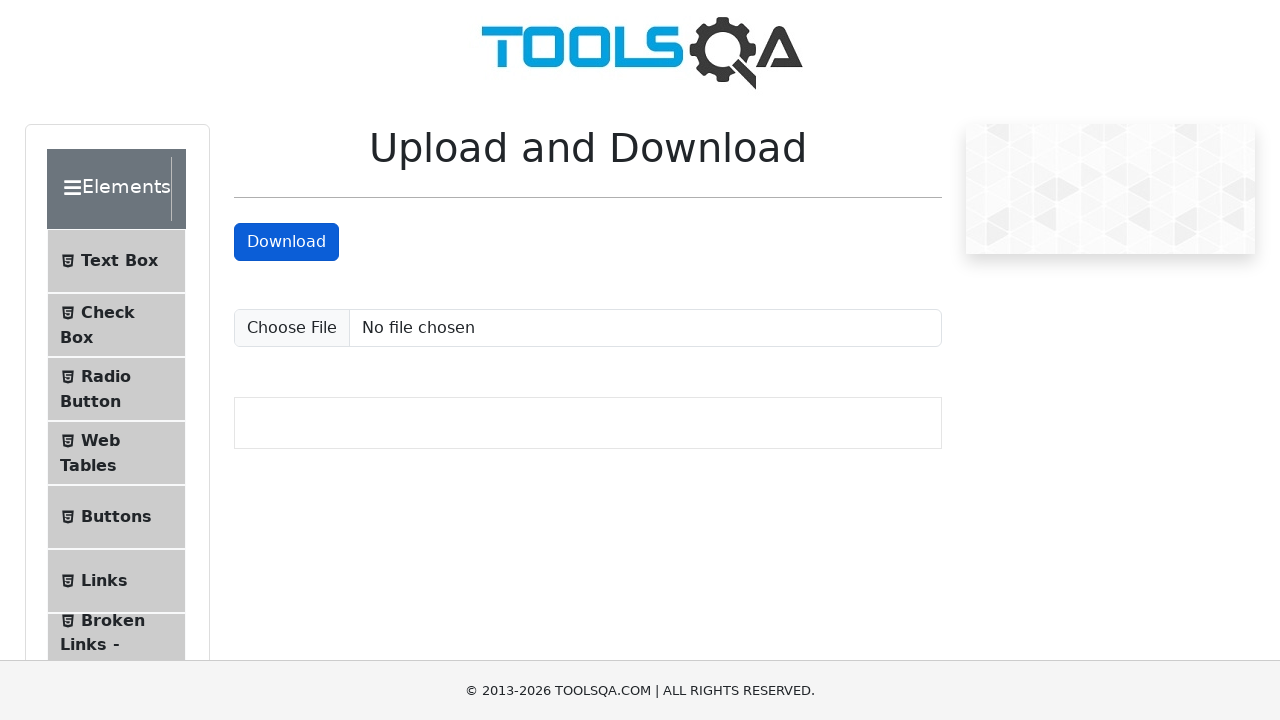

Cancelled download to clean up
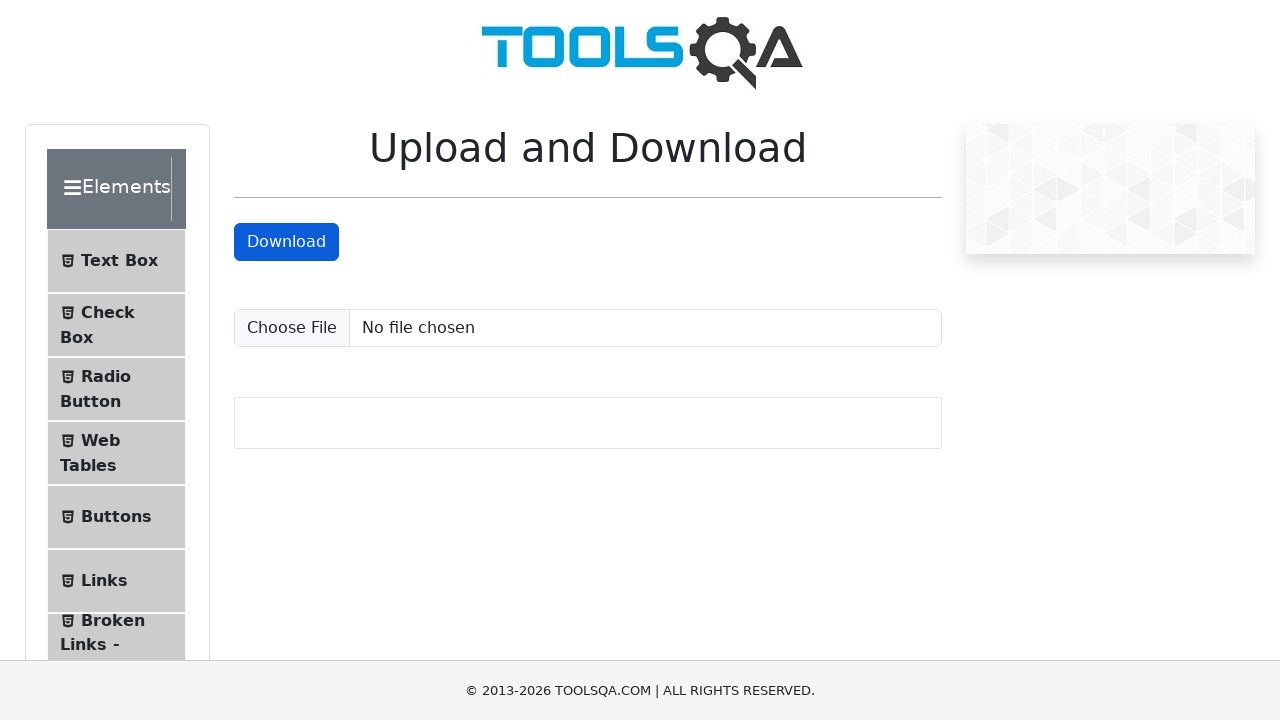

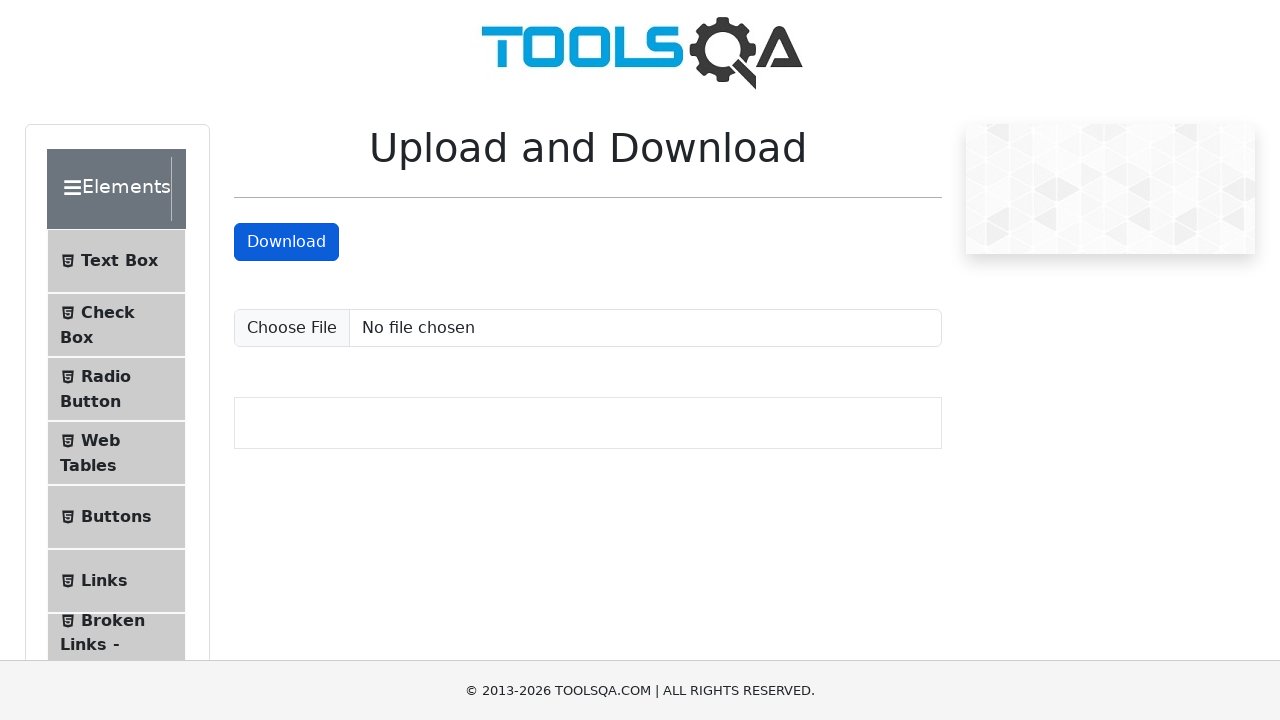